Navigates to the Text Box page, enters "John Doe" in the Full Name field, submits the form, and verifies the output displays "Name:John Doe".

Starting URL: https://demoqa.com/elements

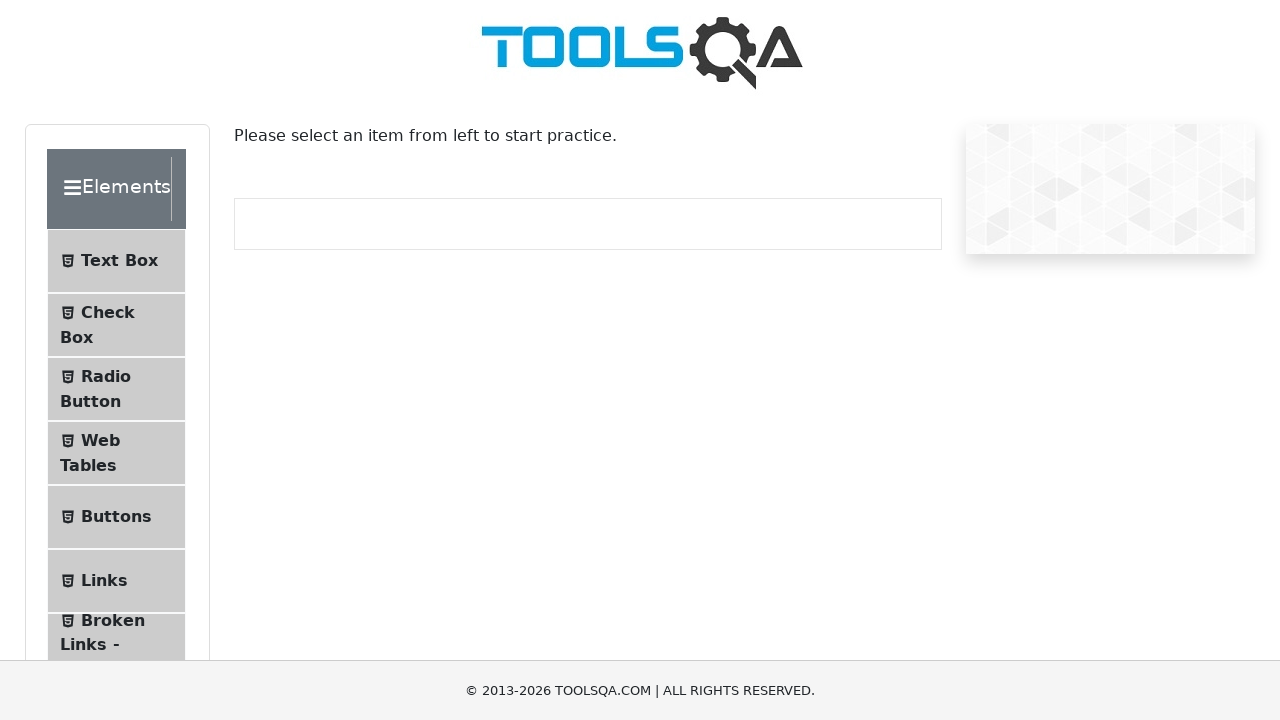

Clicked on Text Box menu item at (119, 261) on internal:text="Text Box"i
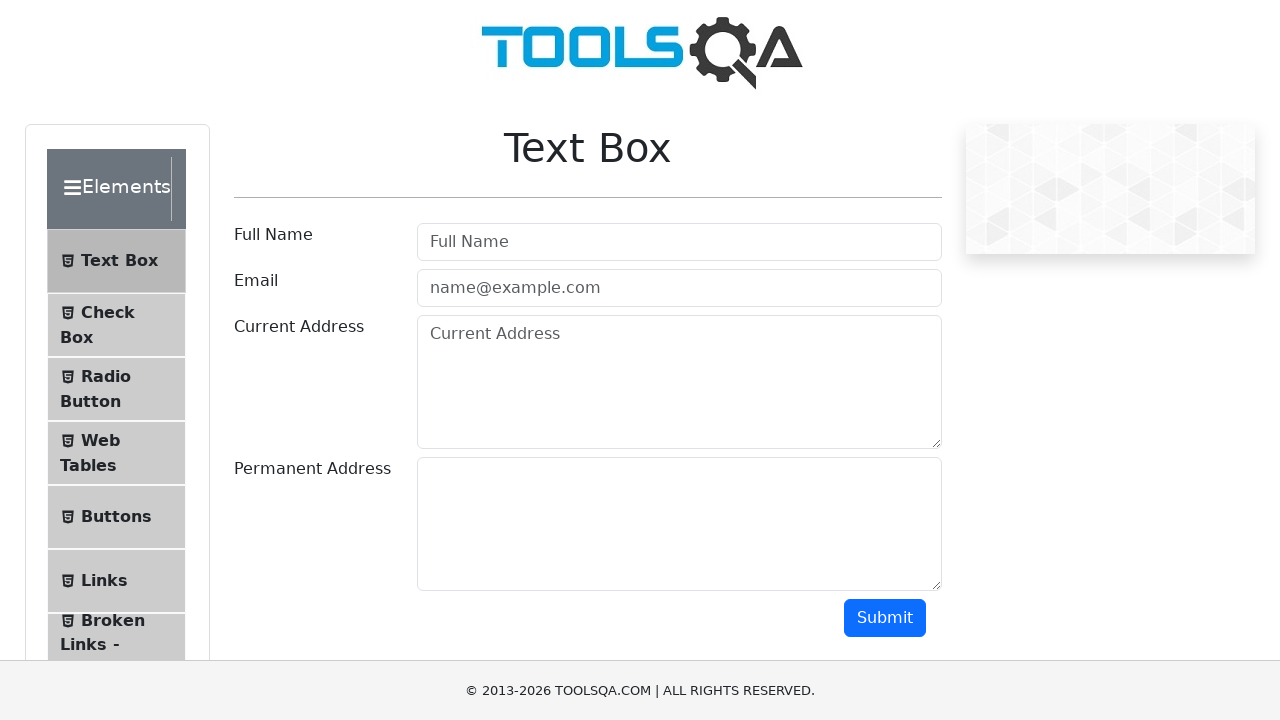

Waited for navigation to Text Box page
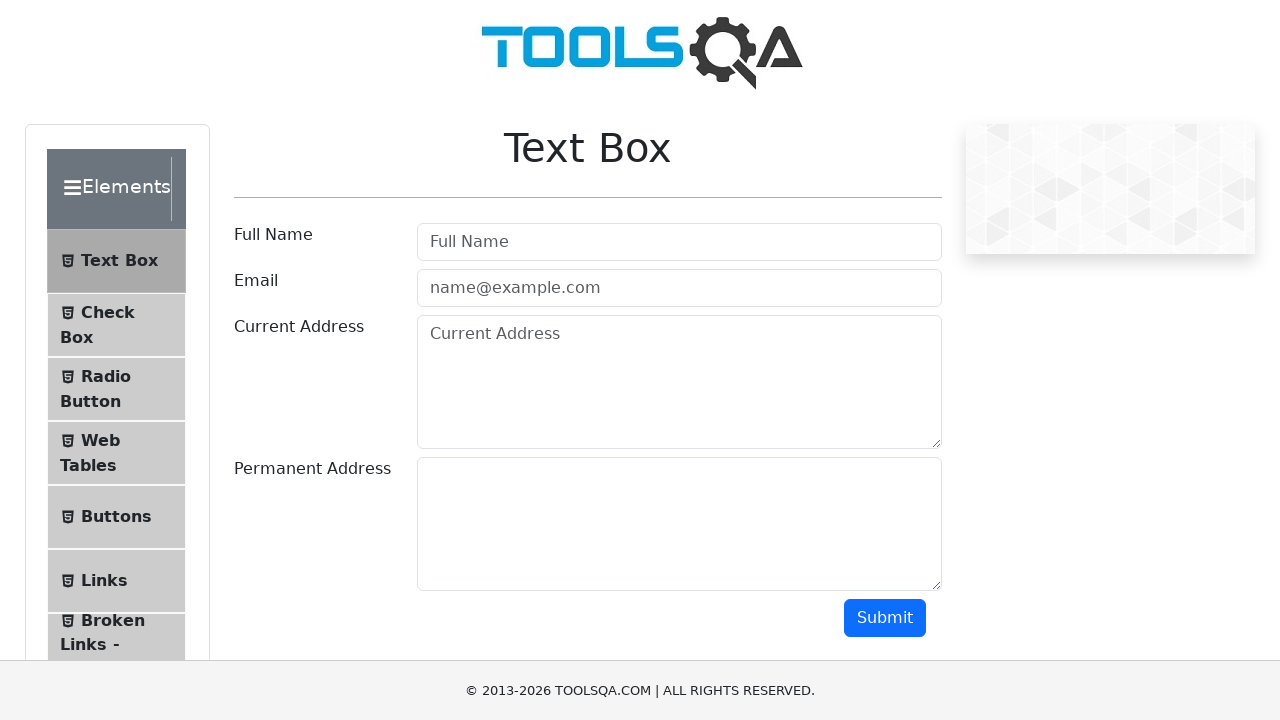

Filled Full Name field with 'John Doe' on internal:attr=[placeholder="Full Name"i]
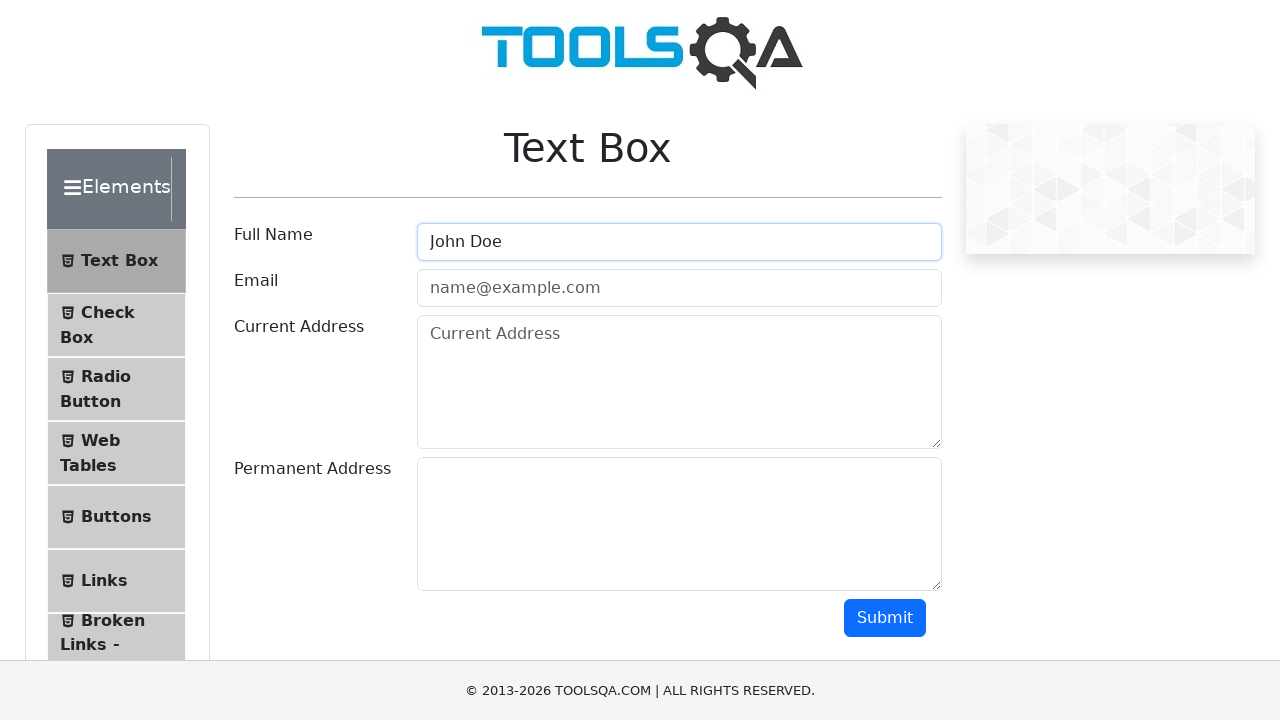

Clicked Submit button to submit the form at (885, 618) on internal:role=button[name="Submit"i]
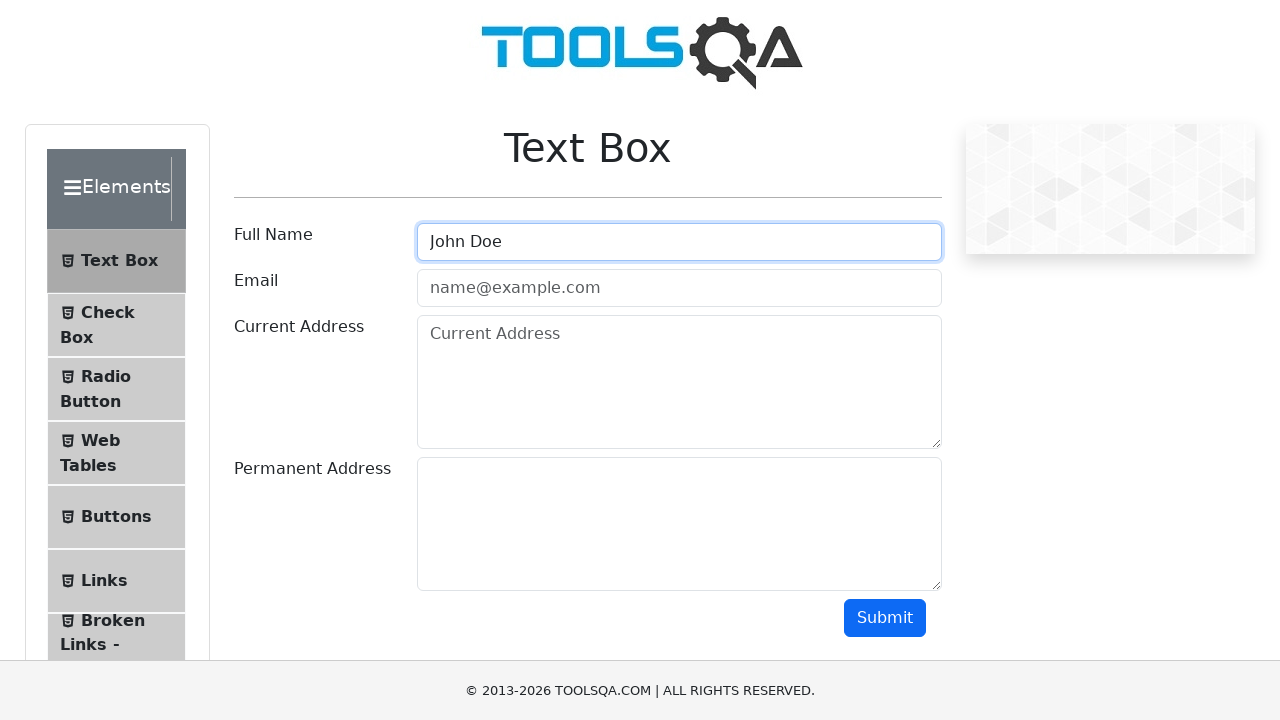

Verified output text 'Name:John Doe' is visible
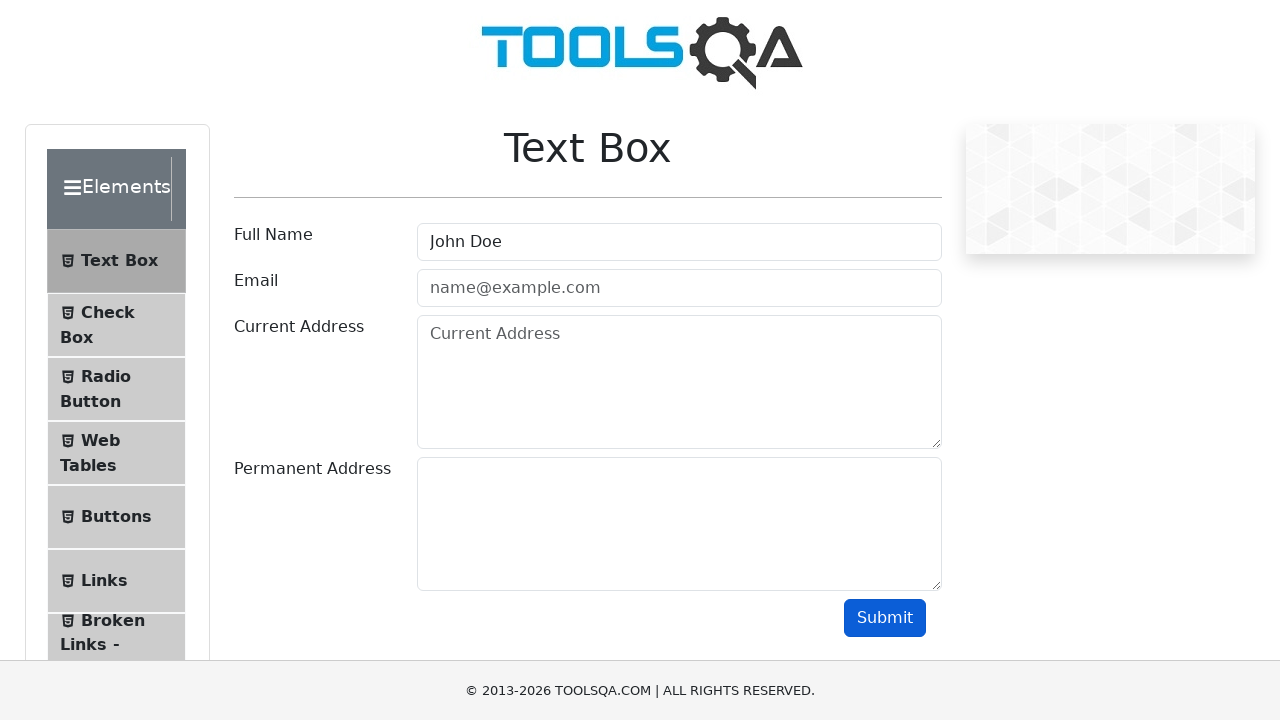

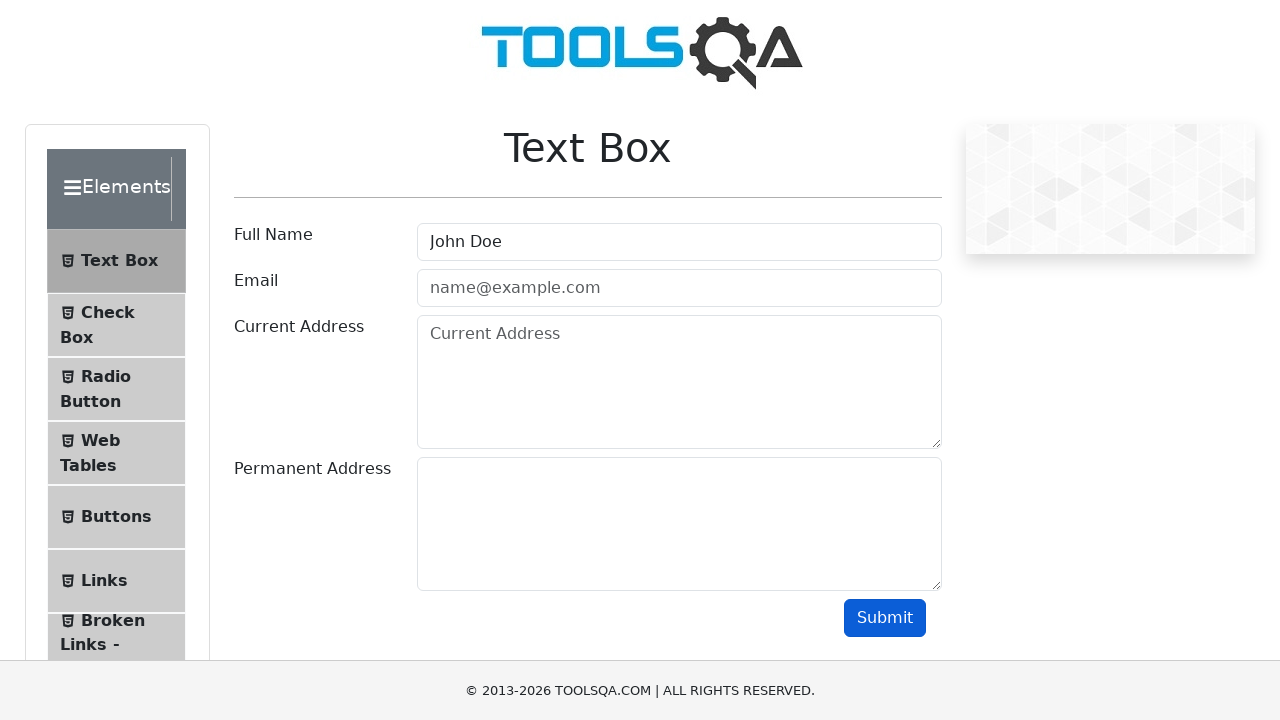